Tests that clicking on the logo from the Sign In page navigates the user back to the main OpenWeatherMap homepage

Starting URL: https://home.openweathermap.org/users/sign_in

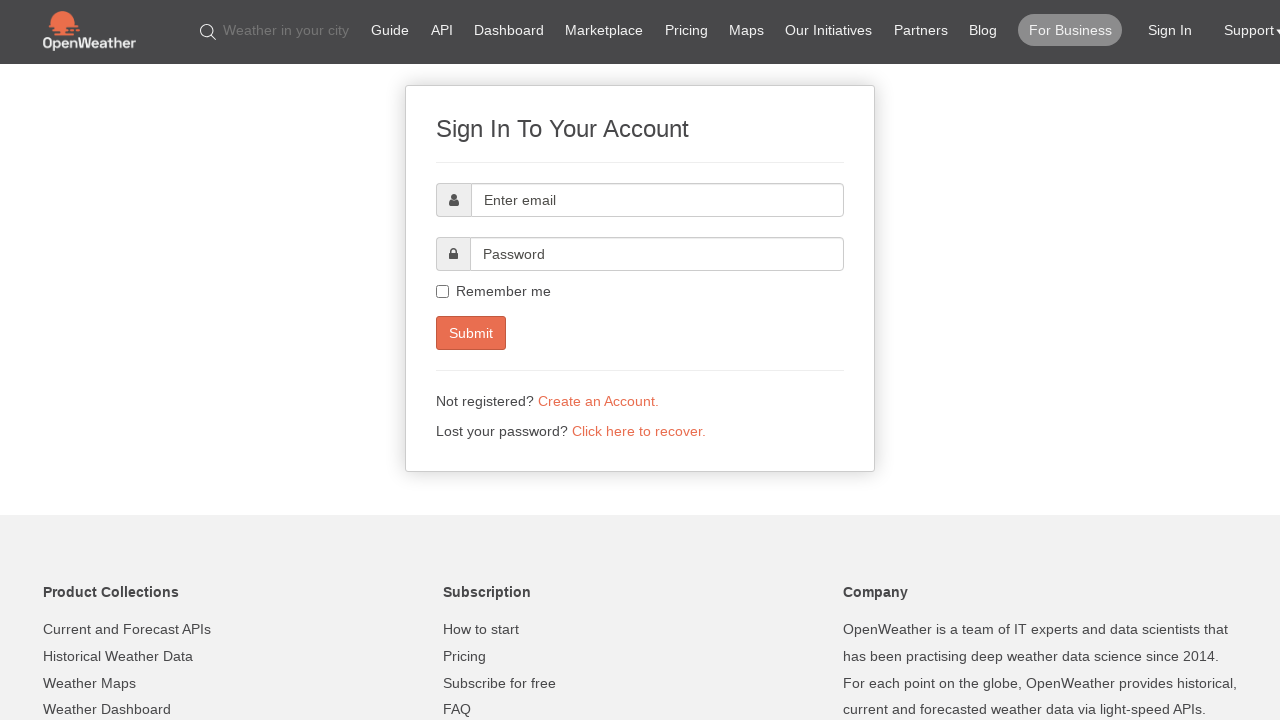

Clicked on the OpenWeatherMap logo from the Sign In page at (89, 31) on #first-level-nav > li.logo > a > img
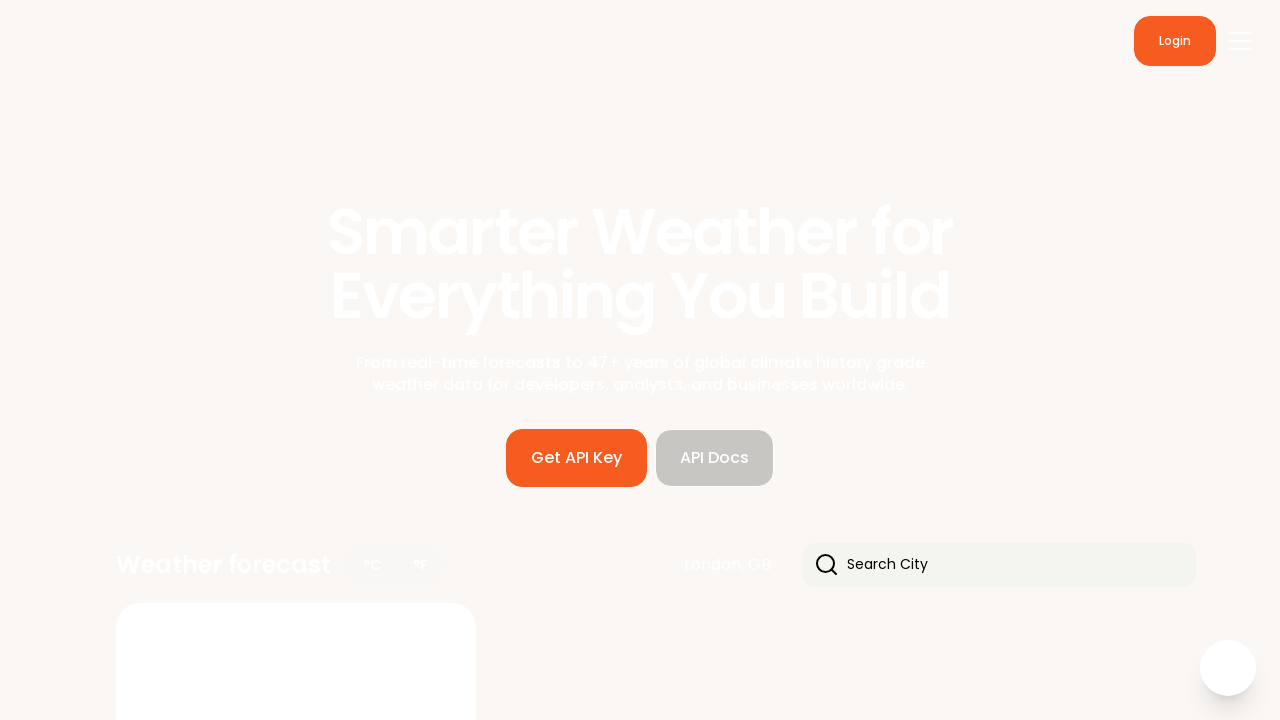

Verified navigation to the main OpenWeatherMap homepage (https://openweathermap.org/)
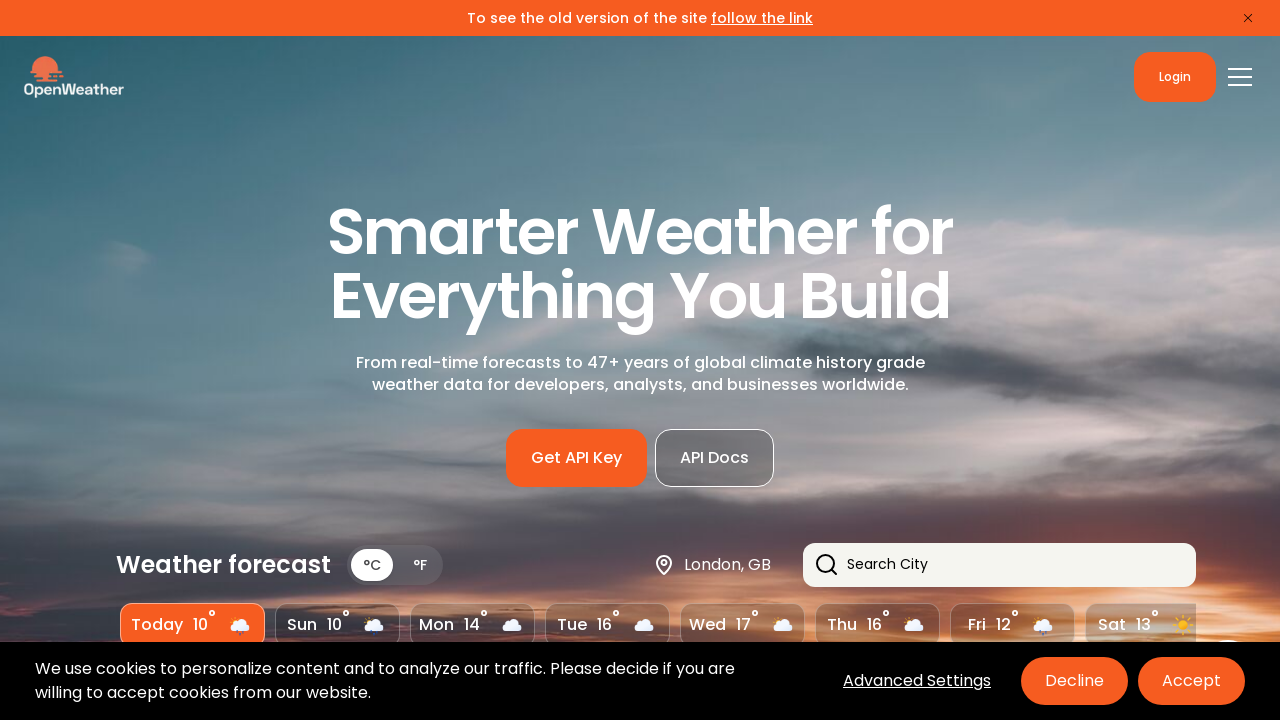

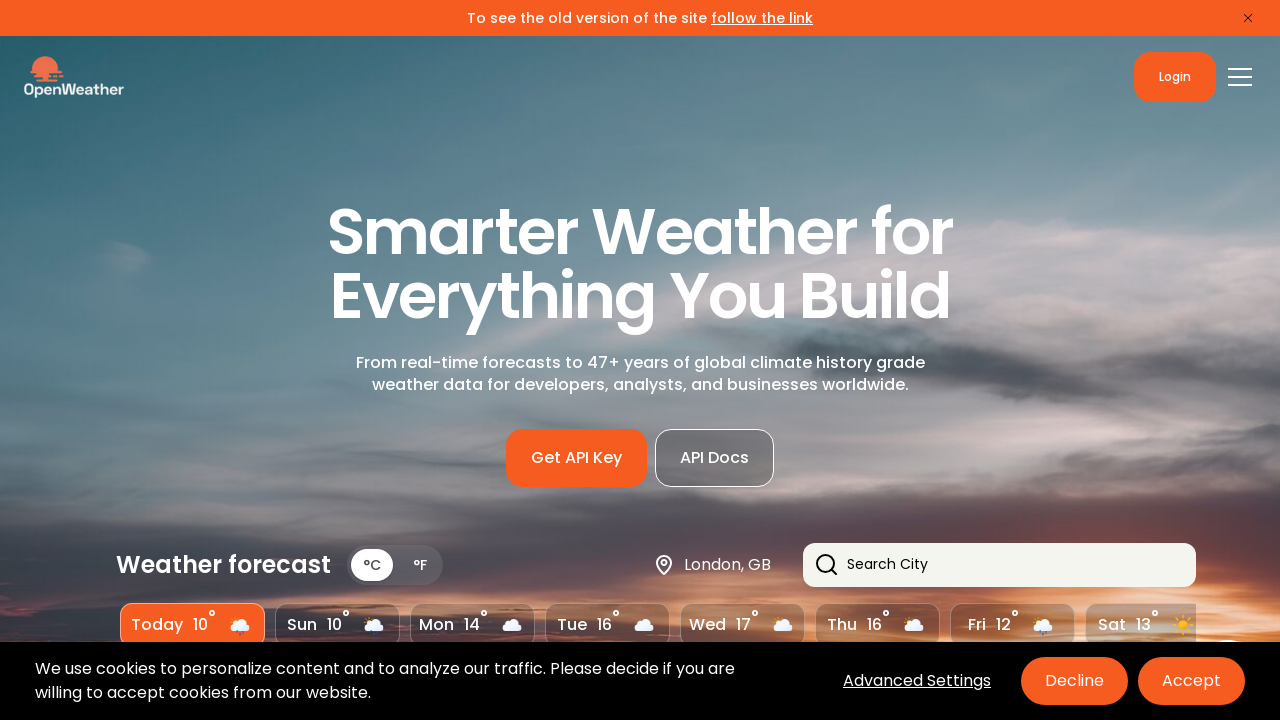